Tests jQuery UI datepicker functionality by selecting a date from the calendar widget and typing a date directly into the input field

Starting URL: https://jqueryui.com/resources/demos/datepicker/default.html

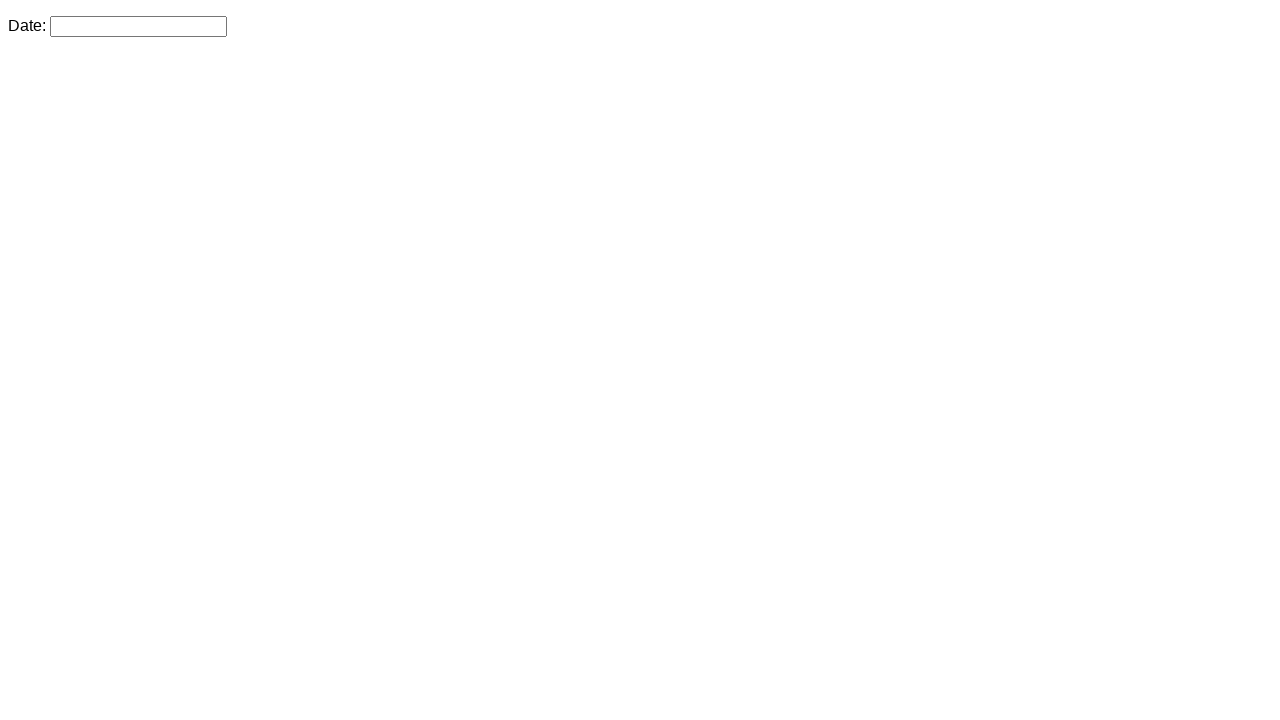

Clicked datepicker input field to open calendar at (138, 26) on #datepicker
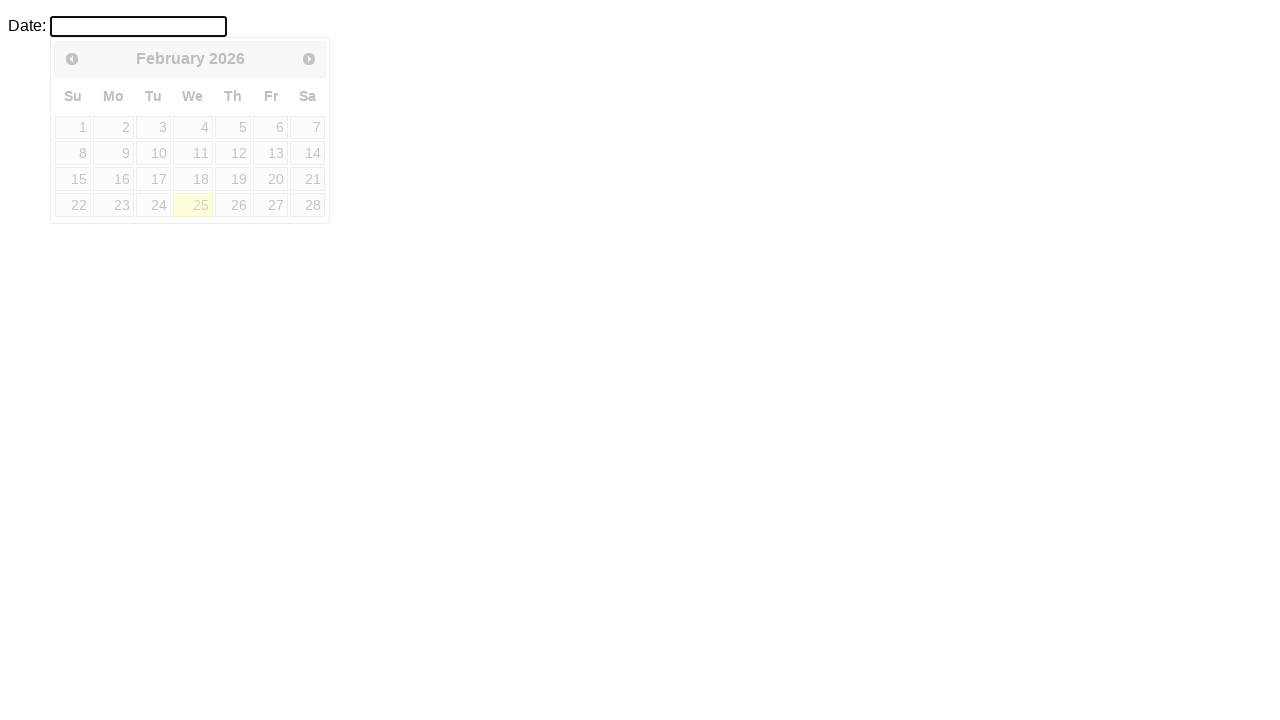

jQuery UI datepicker calendar widget loaded
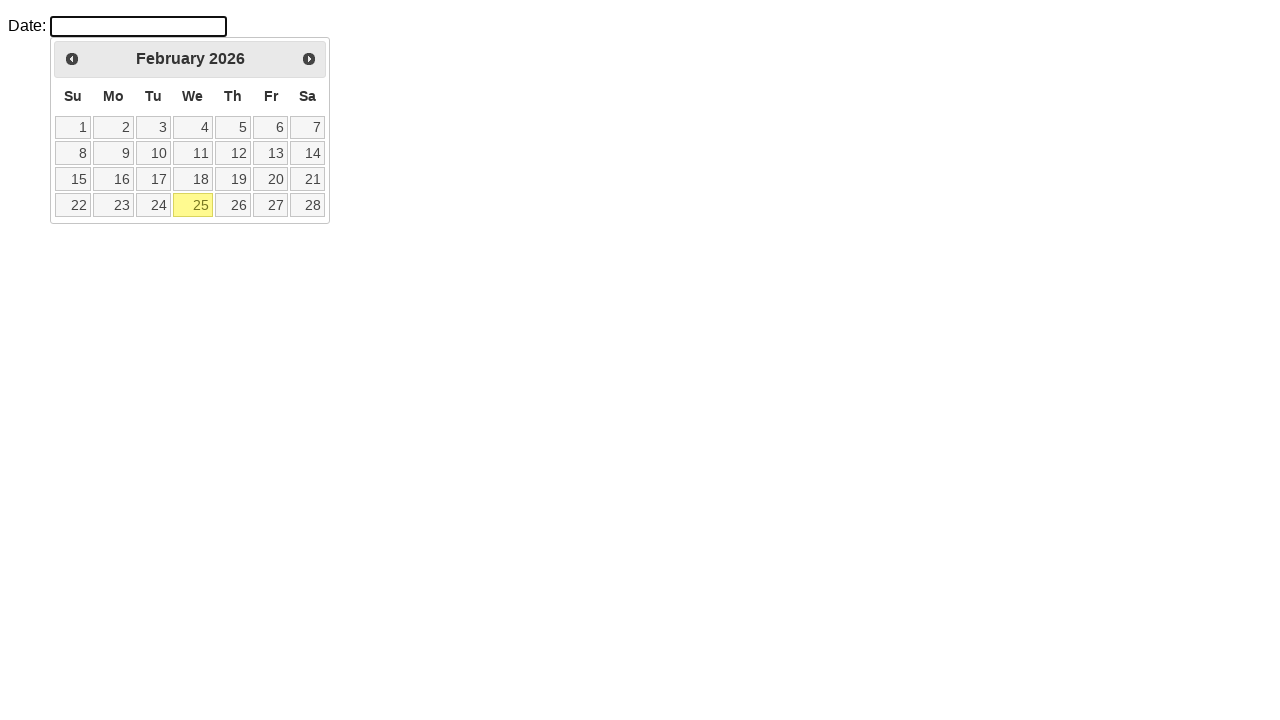

Selected day 24 from the calendar at (153, 205) on a:text('24')
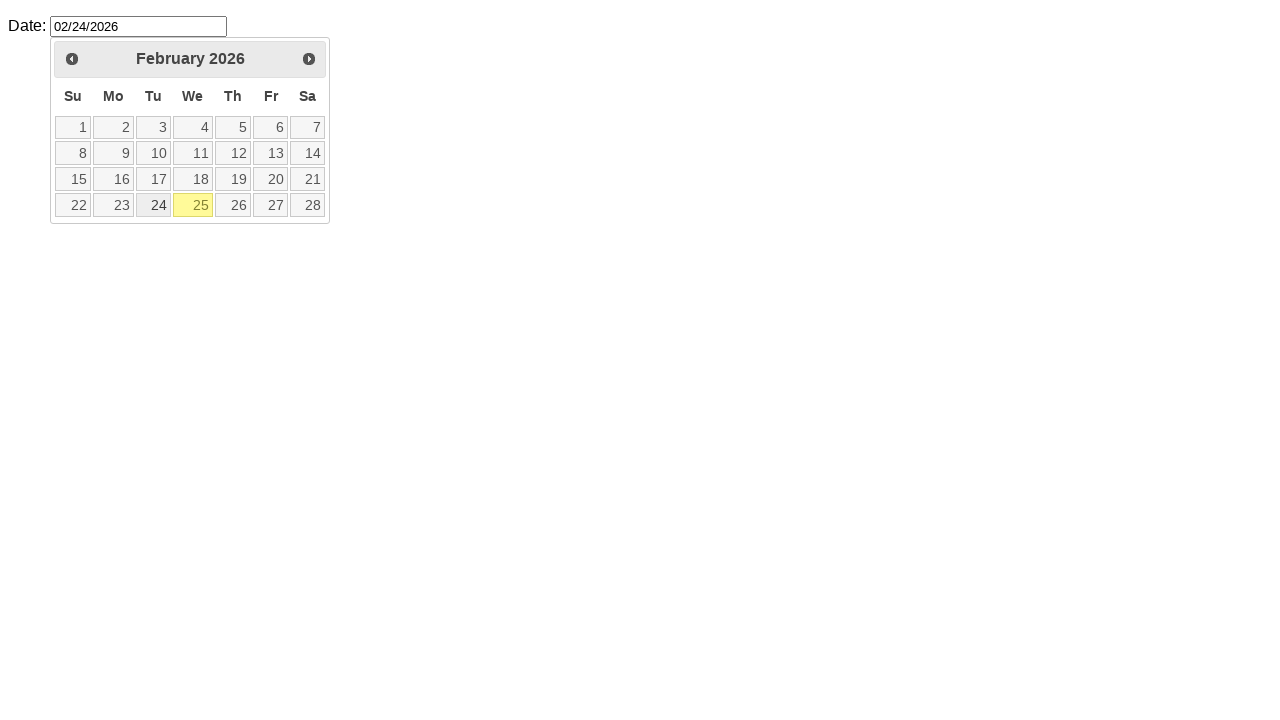

Cleared datepicker input field on #datepicker
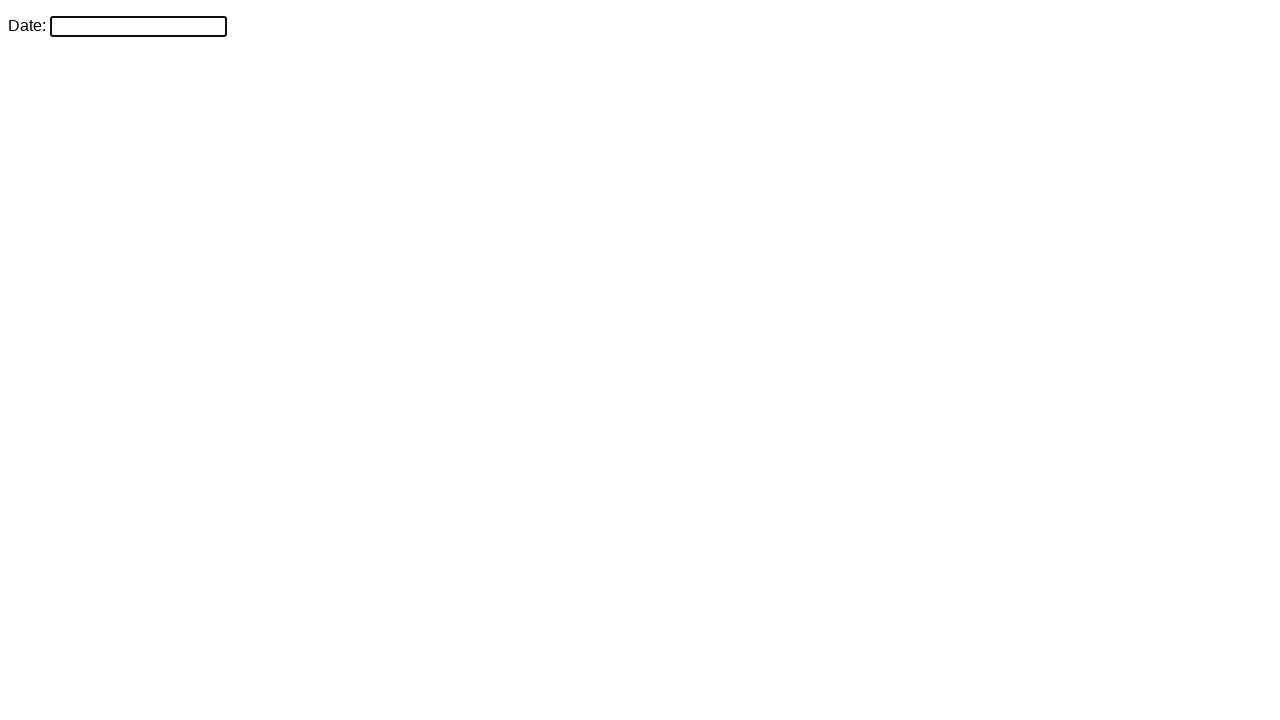

Typed date '06/25/2022' directly into datepicker field on #datepicker
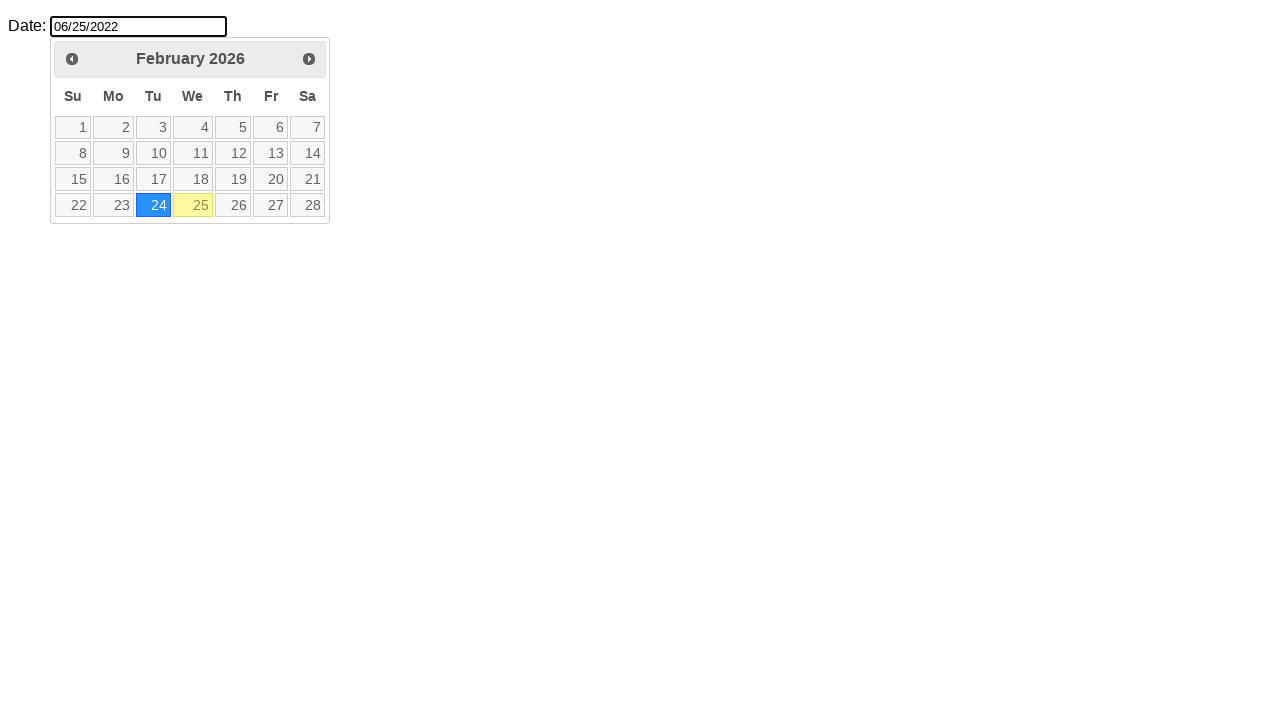

Pressed Escape key to close datepicker
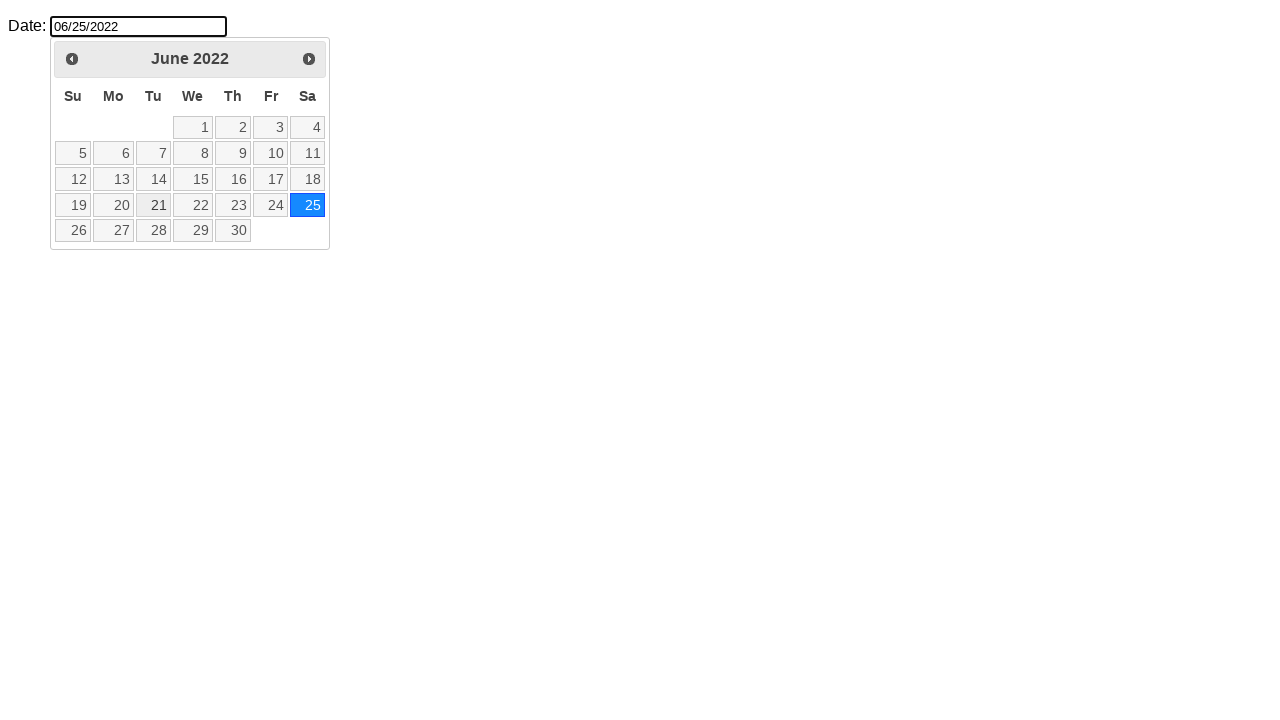

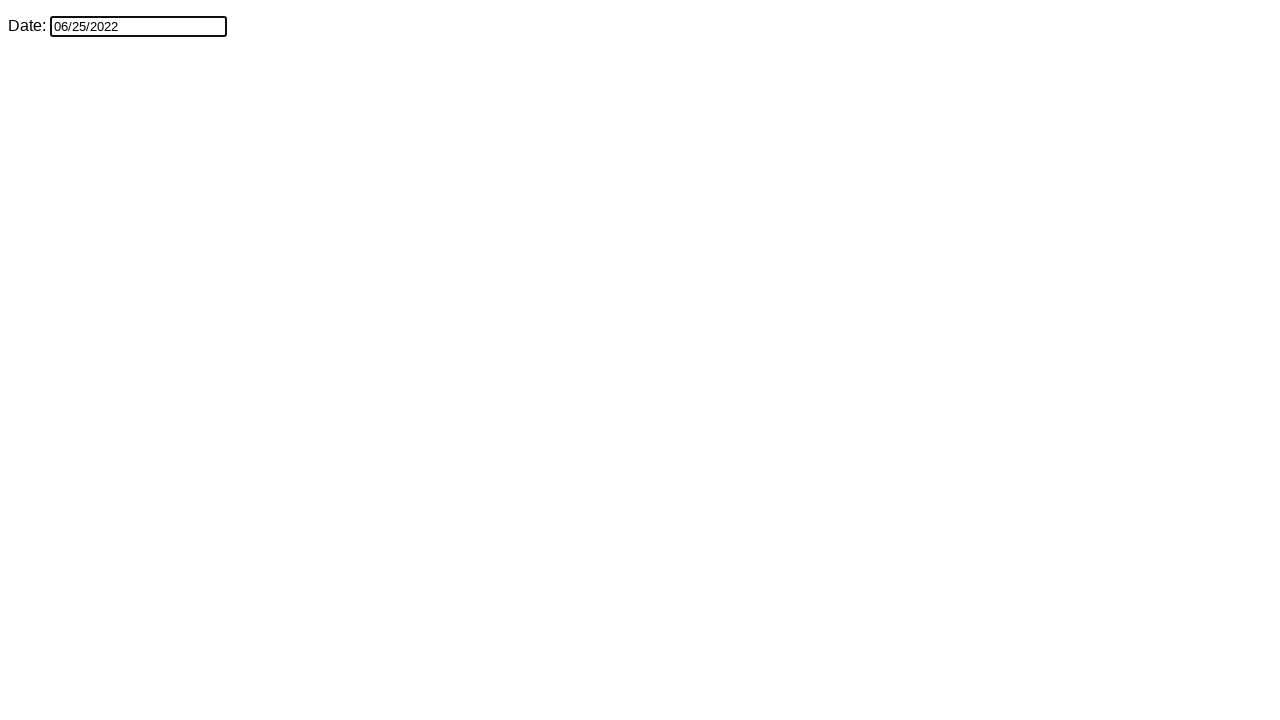